Tests that browser back button works correctly with filter navigation.

Starting URL: https://demo.playwright.dev/todomvc

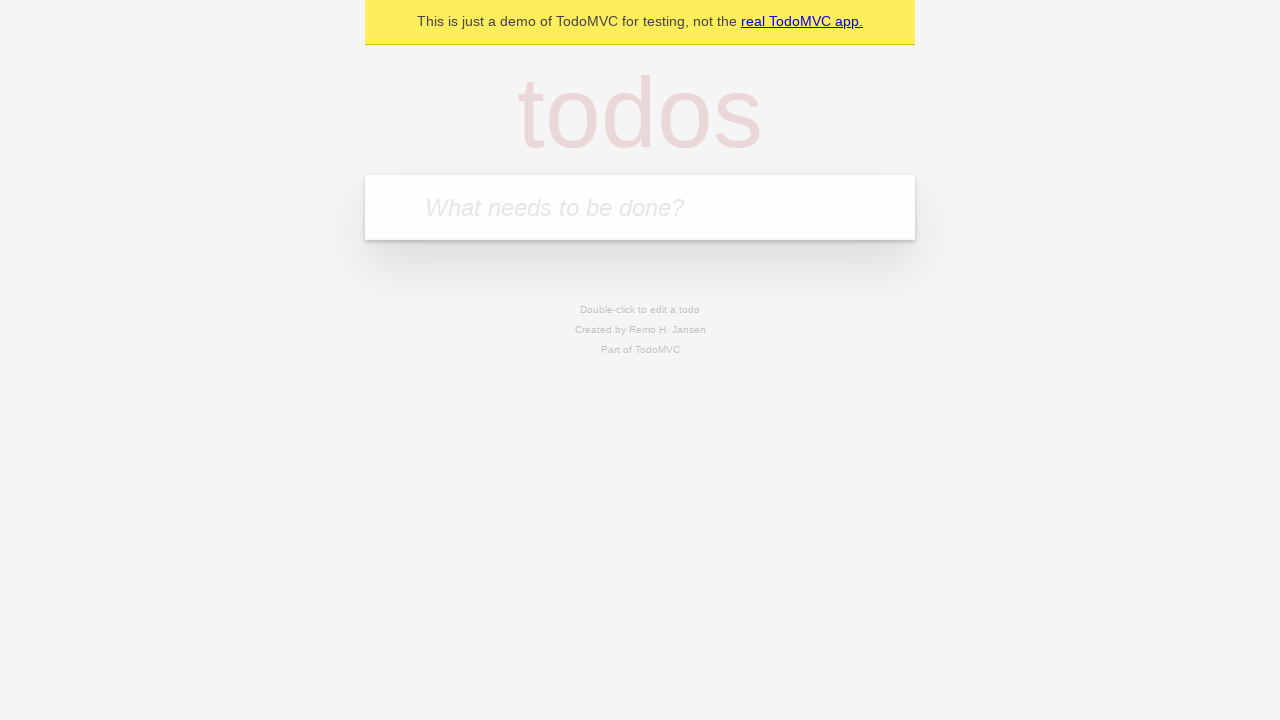

Filled first todo input with 'buy some cheese' on internal:attr=[placeholder="What needs to be done?"i]
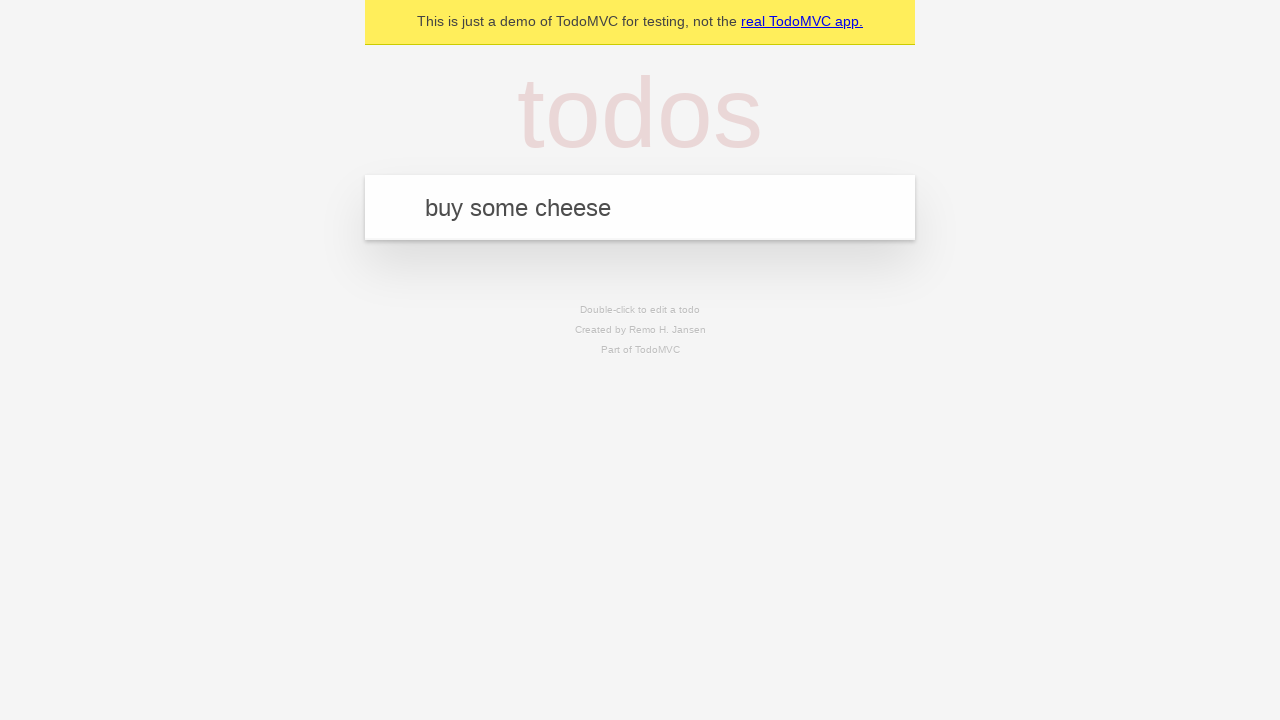

Pressed Enter to add first todo on internal:attr=[placeholder="What needs to be done?"i]
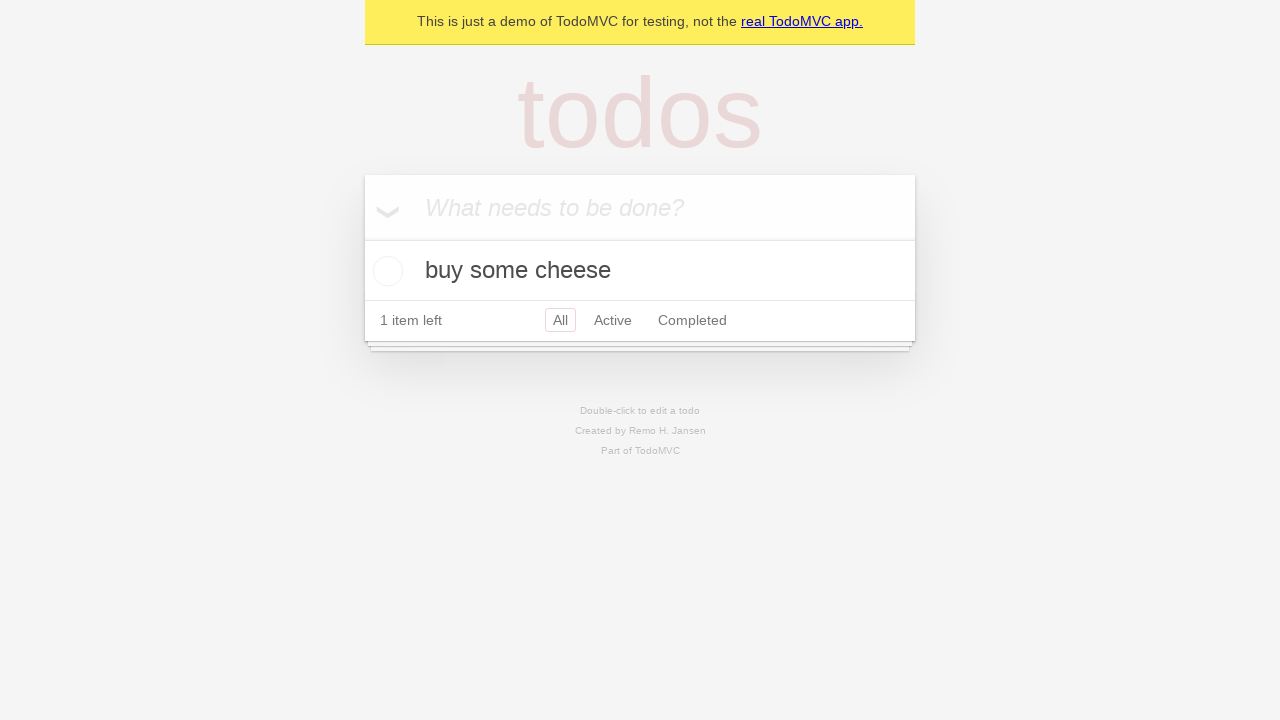

Filled second todo input with 'feed the cat' on internal:attr=[placeholder="What needs to be done?"i]
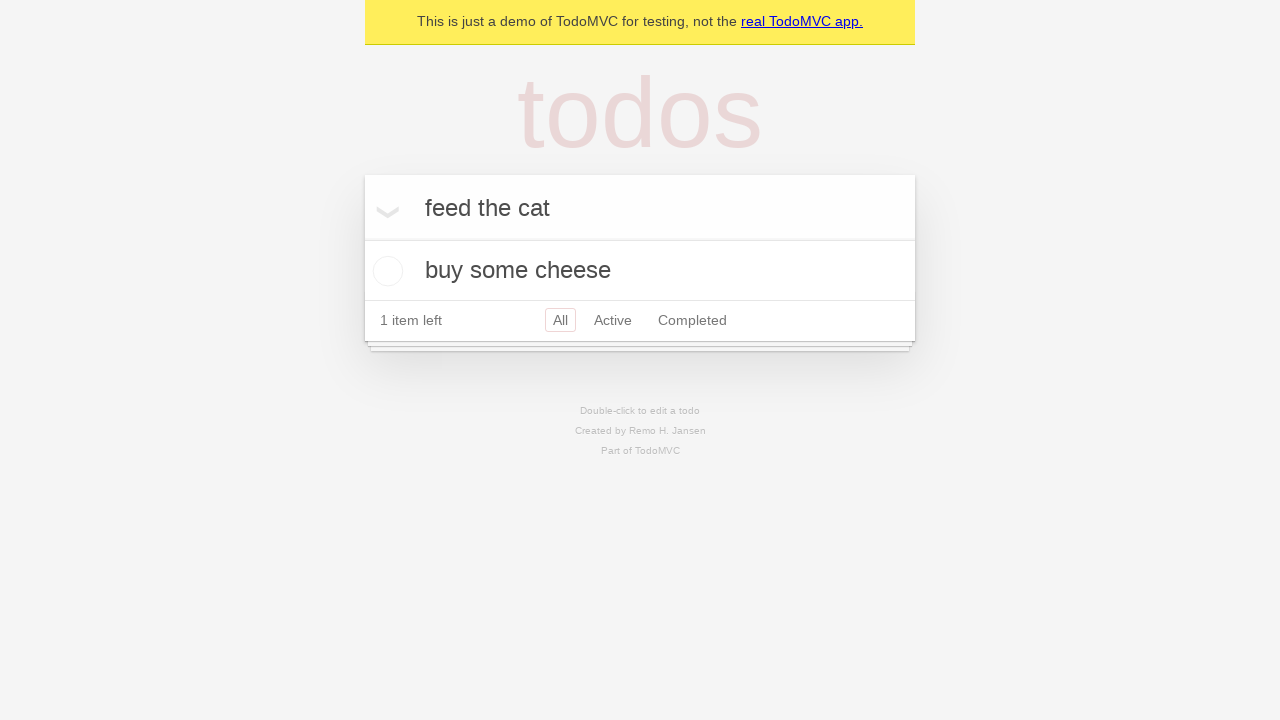

Pressed Enter to add second todo on internal:attr=[placeholder="What needs to be done?"i]
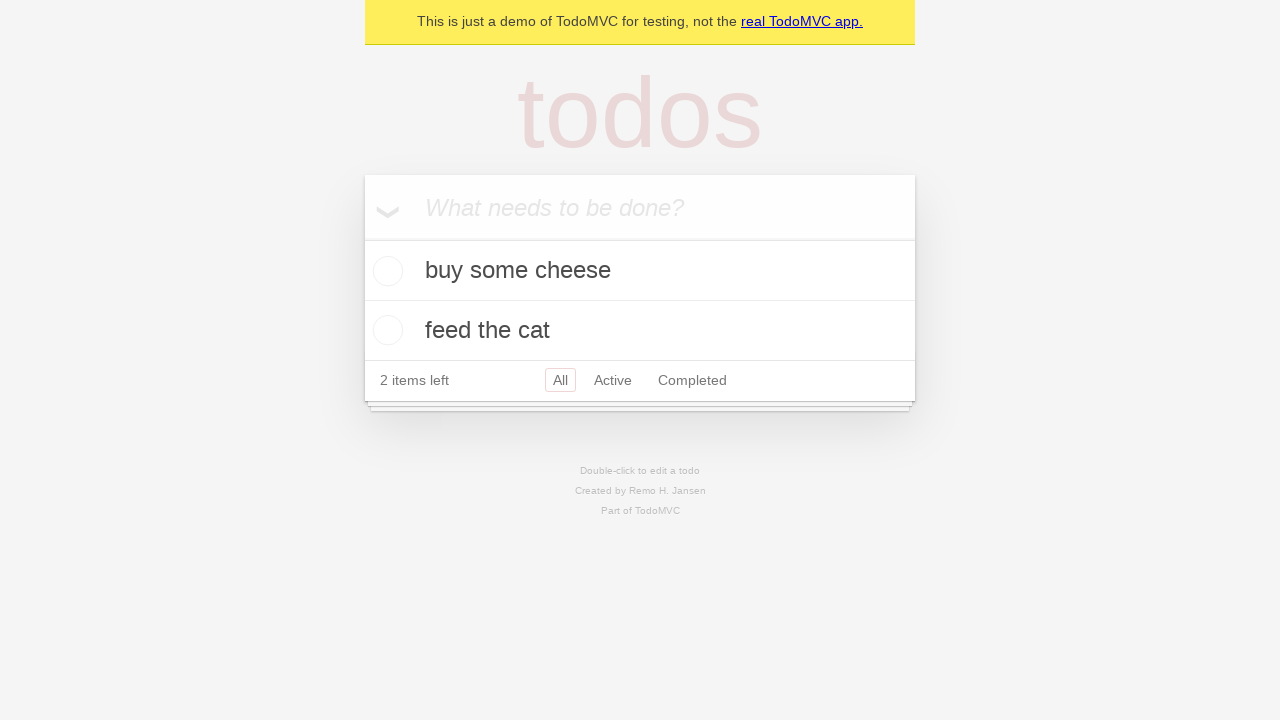

Filled third todo input with 'book a doctors appointment' on internal:attr=[placeholder="What needs to be done?"i]
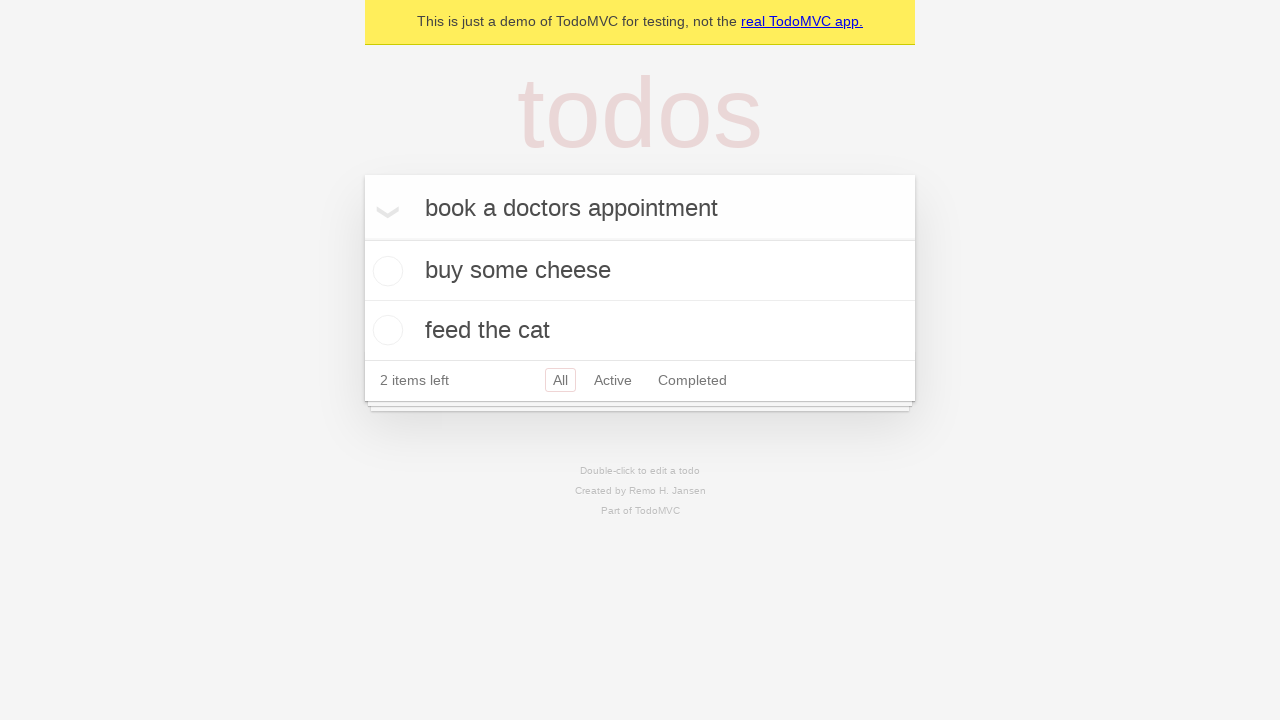

Pressed Enter to add third todo on internal:attr=[placeholder="What needs to be done?"i]
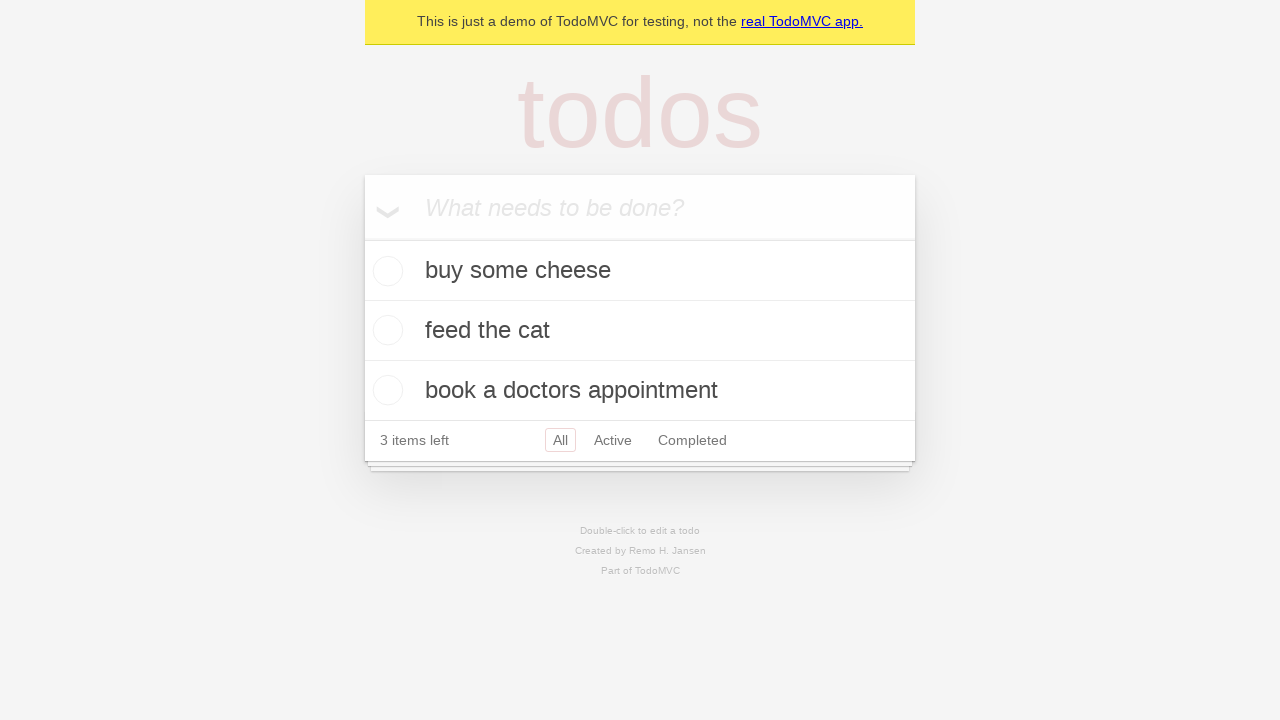

Checked the second todo item checkbox at (385, 330) on internal:testid=[data-testid="todo-item"s] >> nth=1 >> internal:role=checkbox
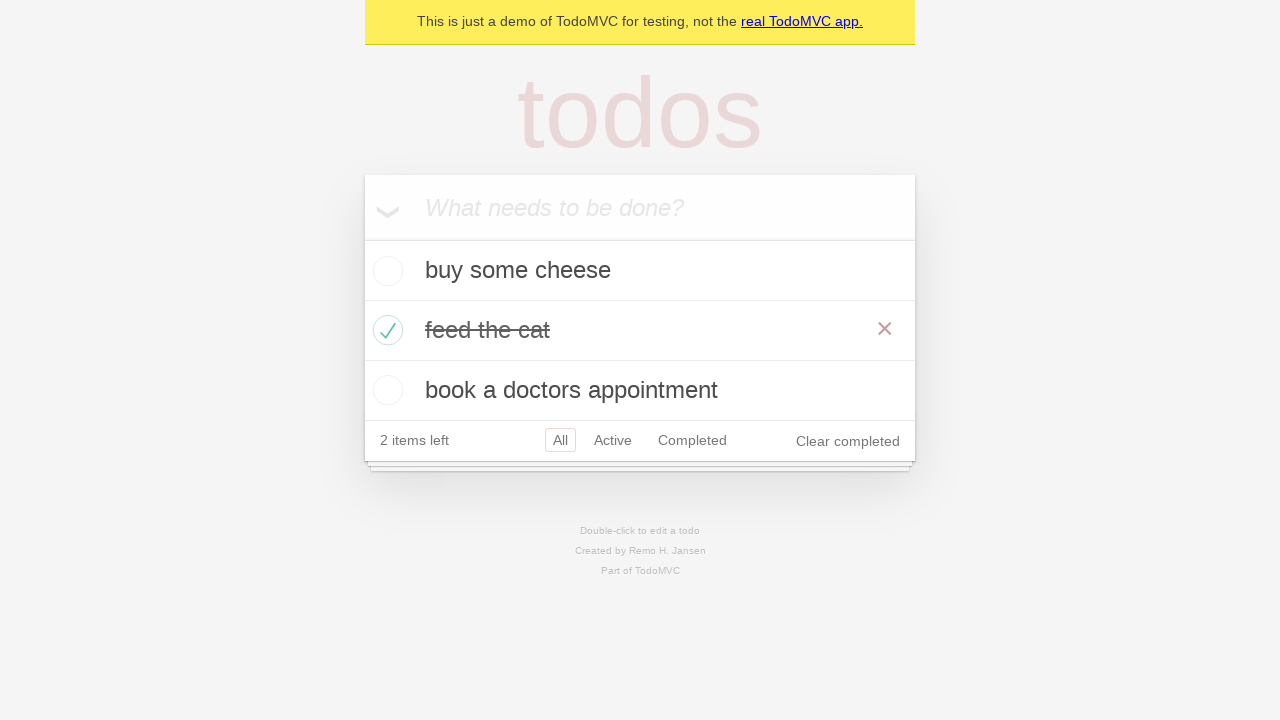

Clicked 'All' filter link at (560, 440) on internal:role=link[name="All"i]
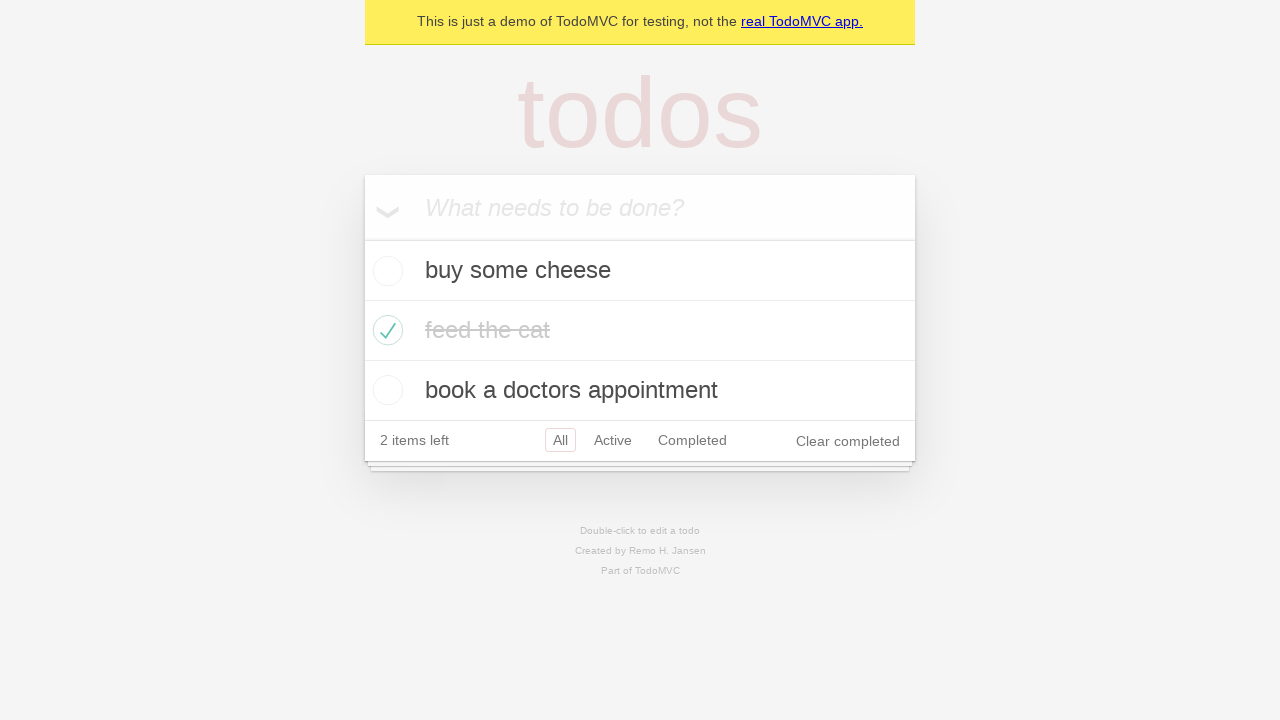

Clicked 'Active' filter link at (613, 440) on internal:role=link[name="Active"i]
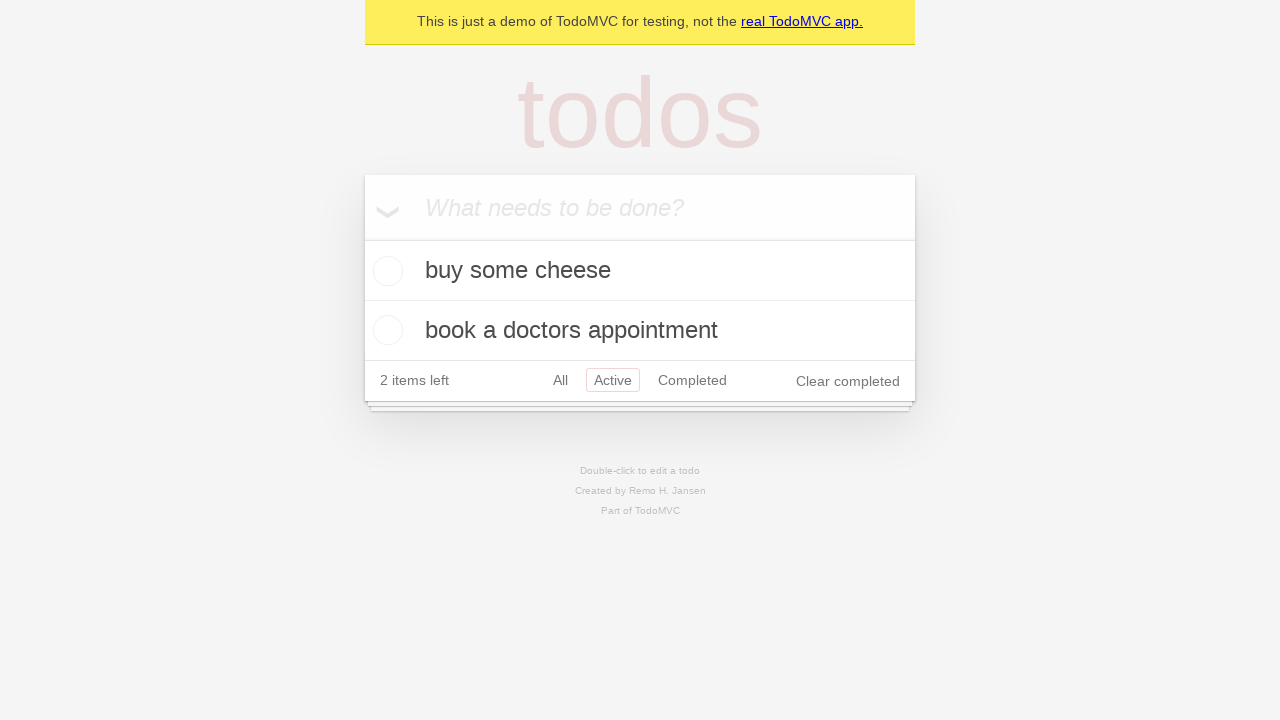

Clicked 'Completed' filter link at (692, 380) on internal:role=link[name="Completed"i]
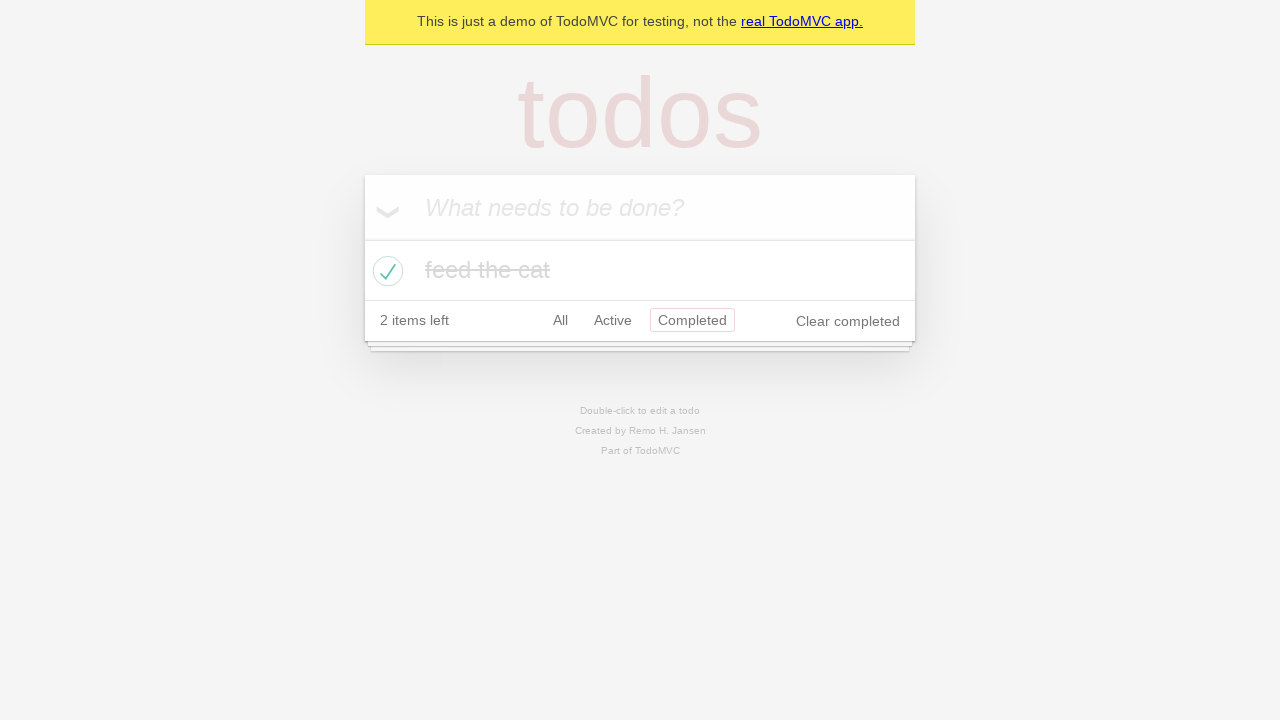

Navigated back using browser back button (returned to Active filter)
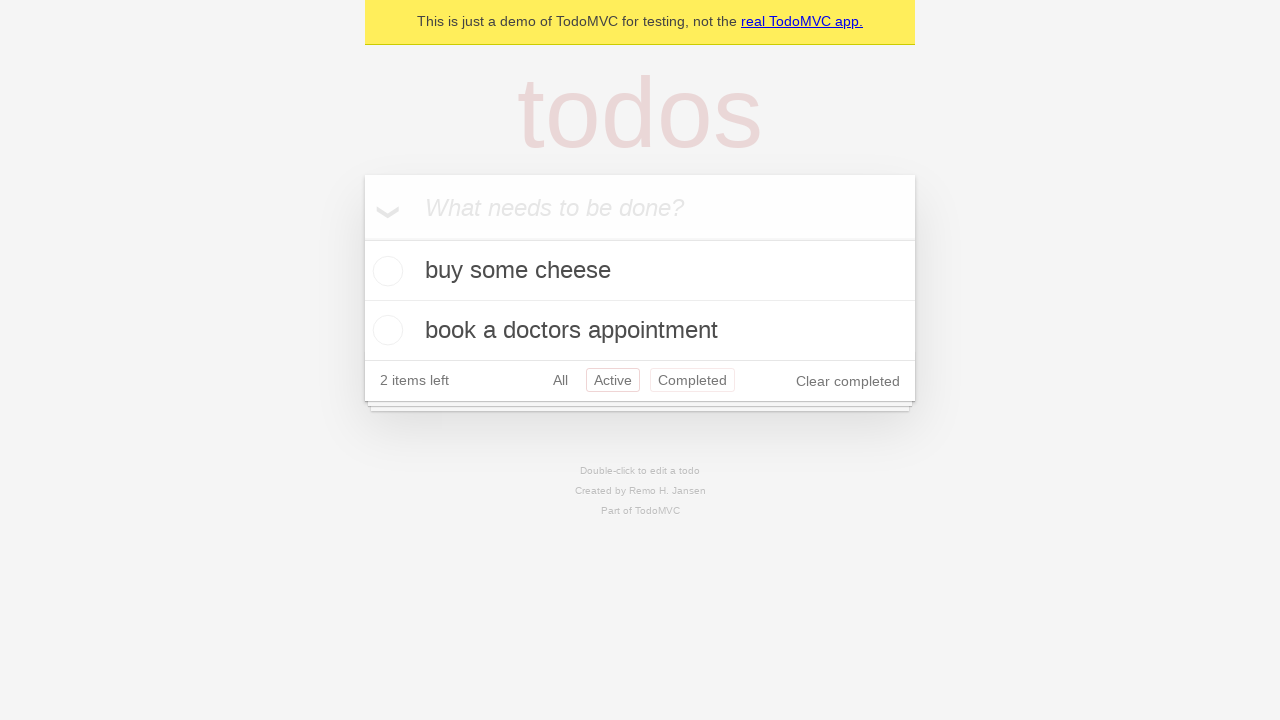

Navigated back using browser back button (returned to All filter)
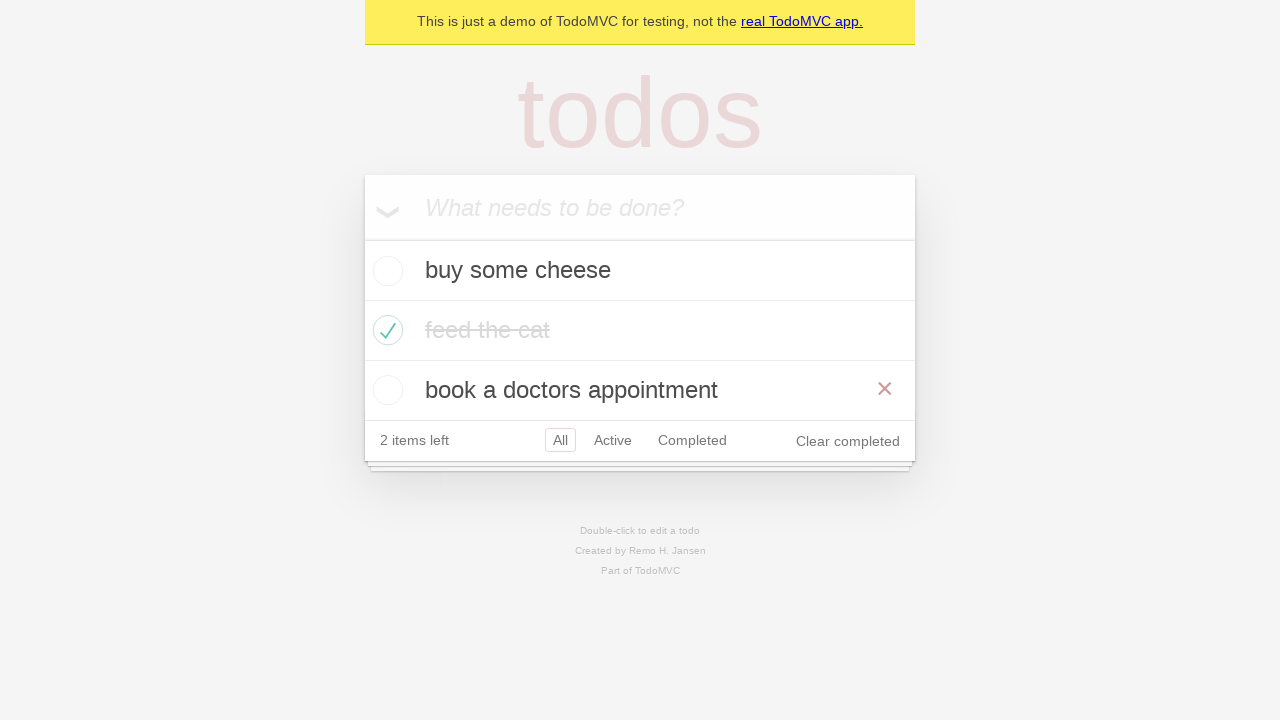

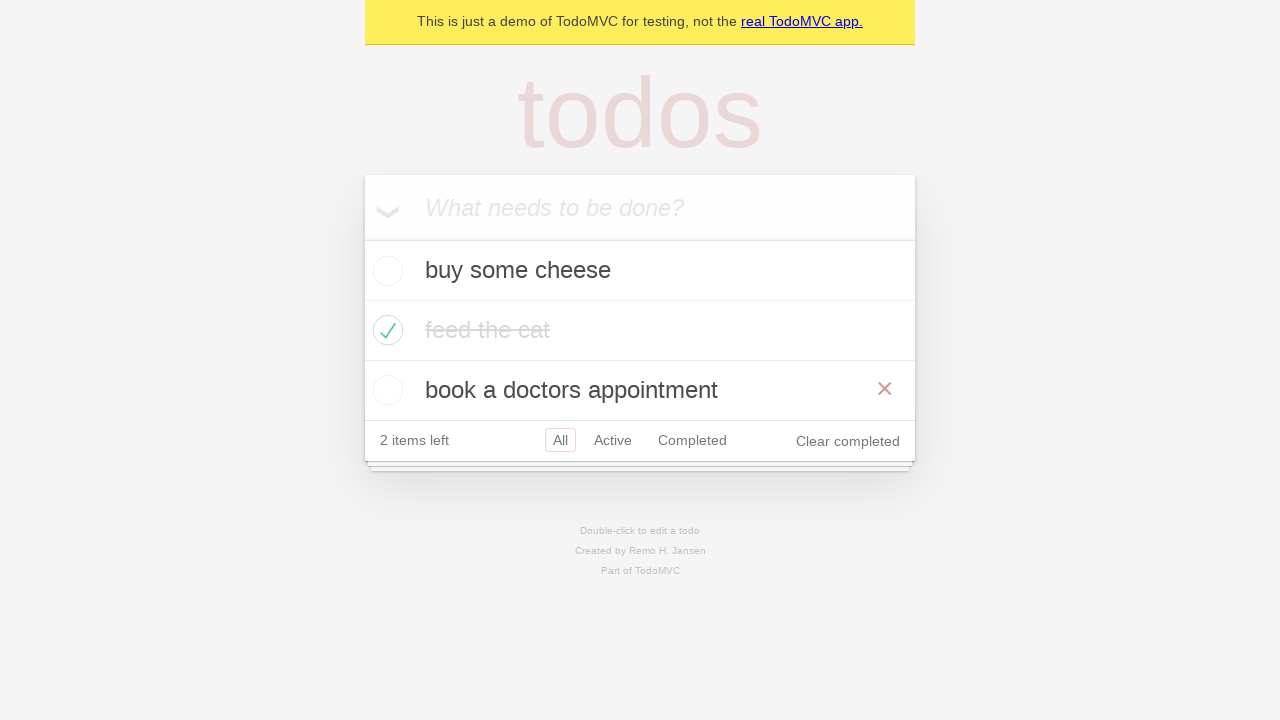